Tests input field interactions on LetCode by navigating to the edit page, typing text into an input field, filling it with updated text, and verifying the value

Starting URL: https://letcode.in/

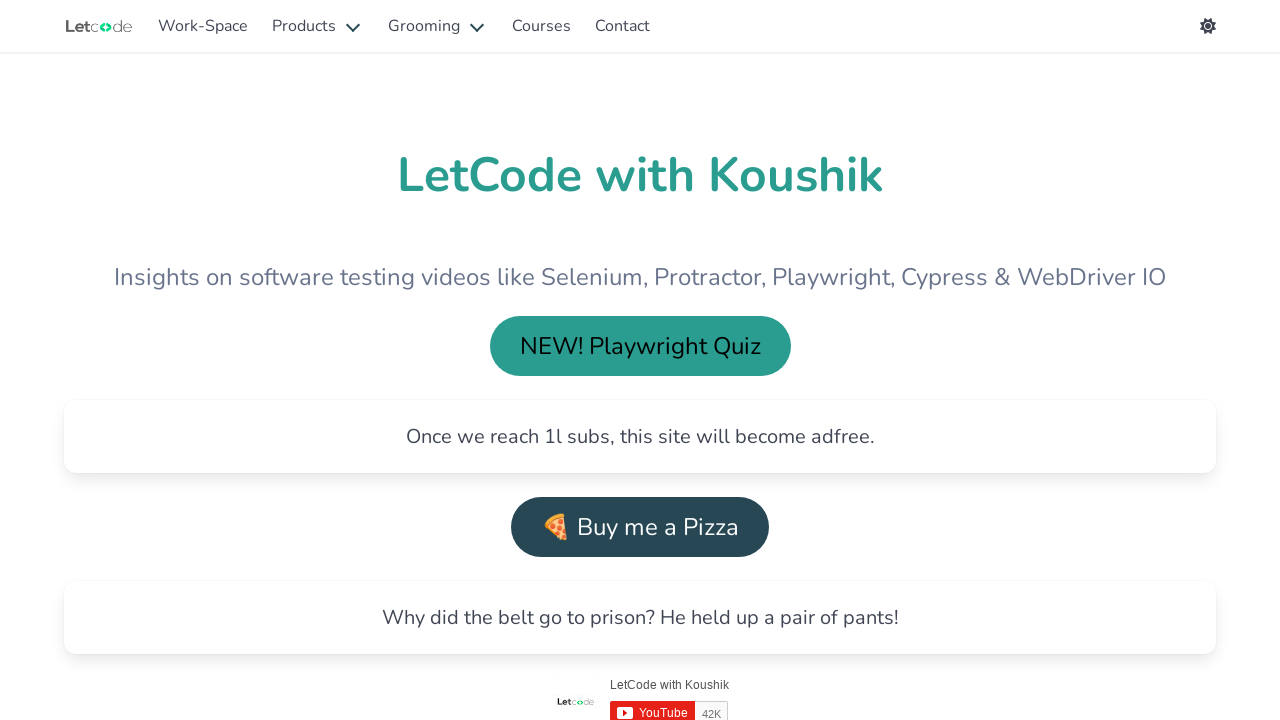

Clicked on Work-Space link at (203, 26) on text=Work-Space
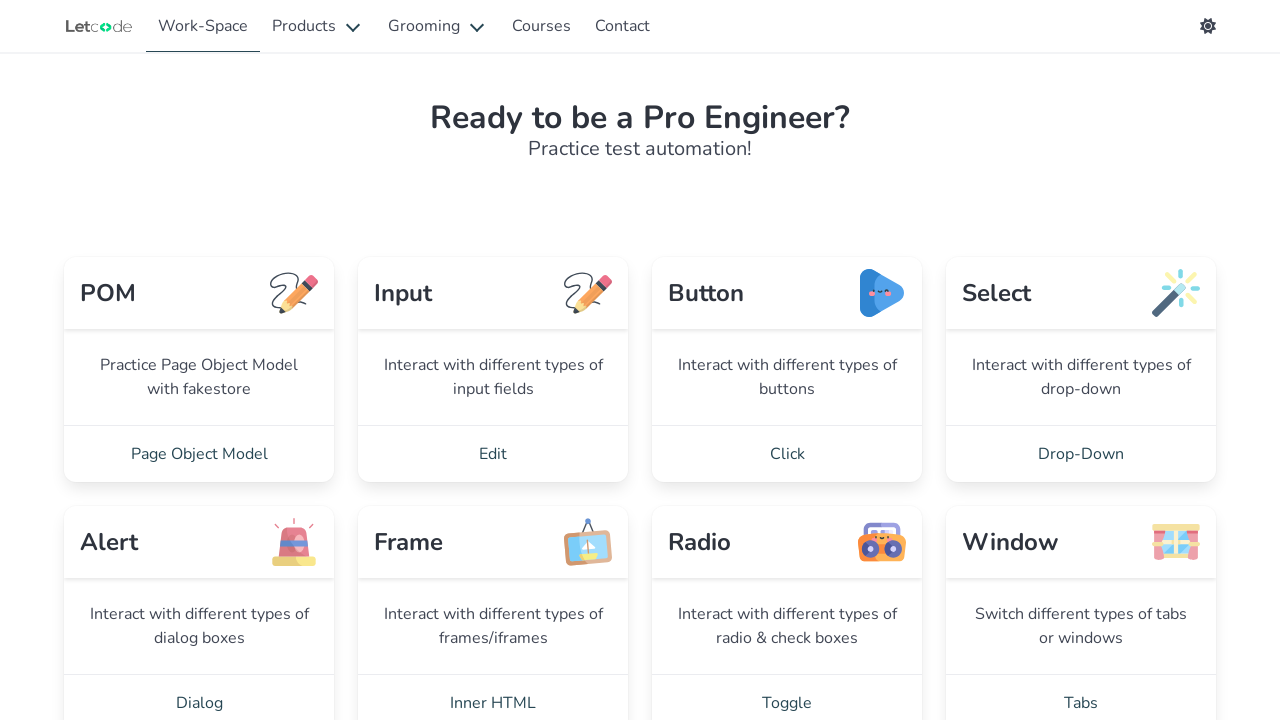

Clicked on Edit link to navigate to edit page at (493, 454) on text=Edit
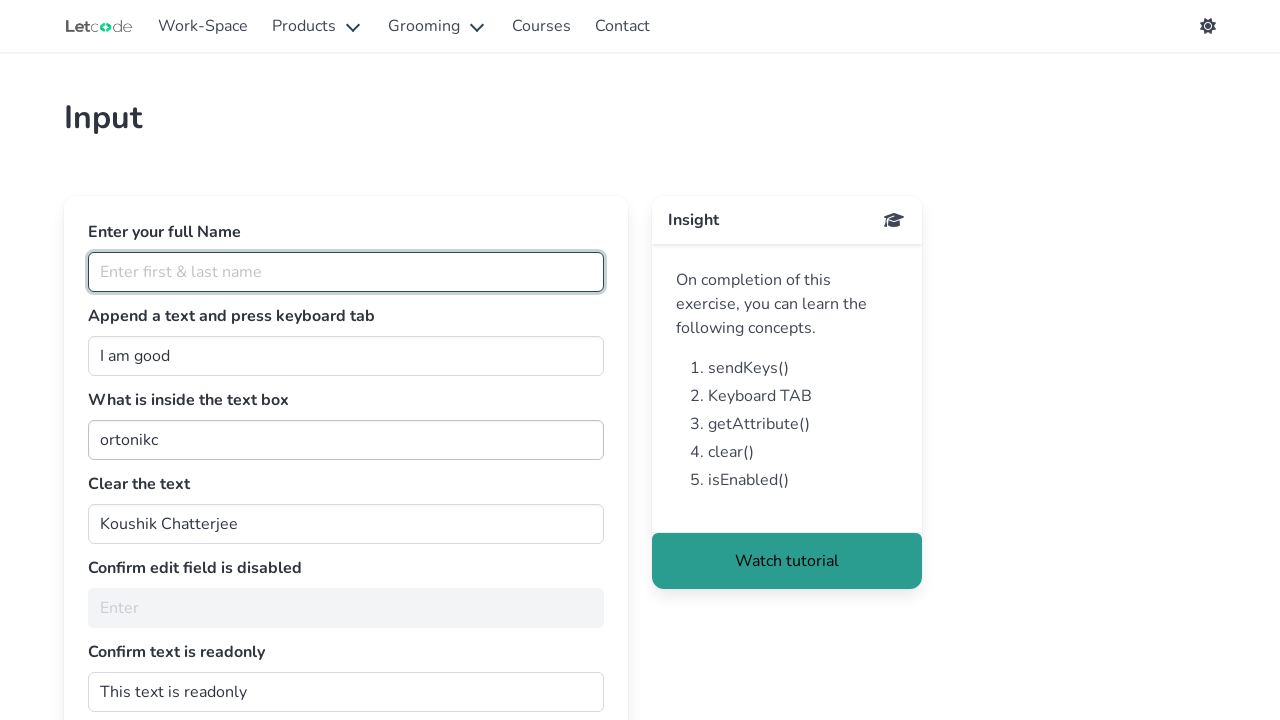

Typed 'Playwright User' into the full name input field on #fullName
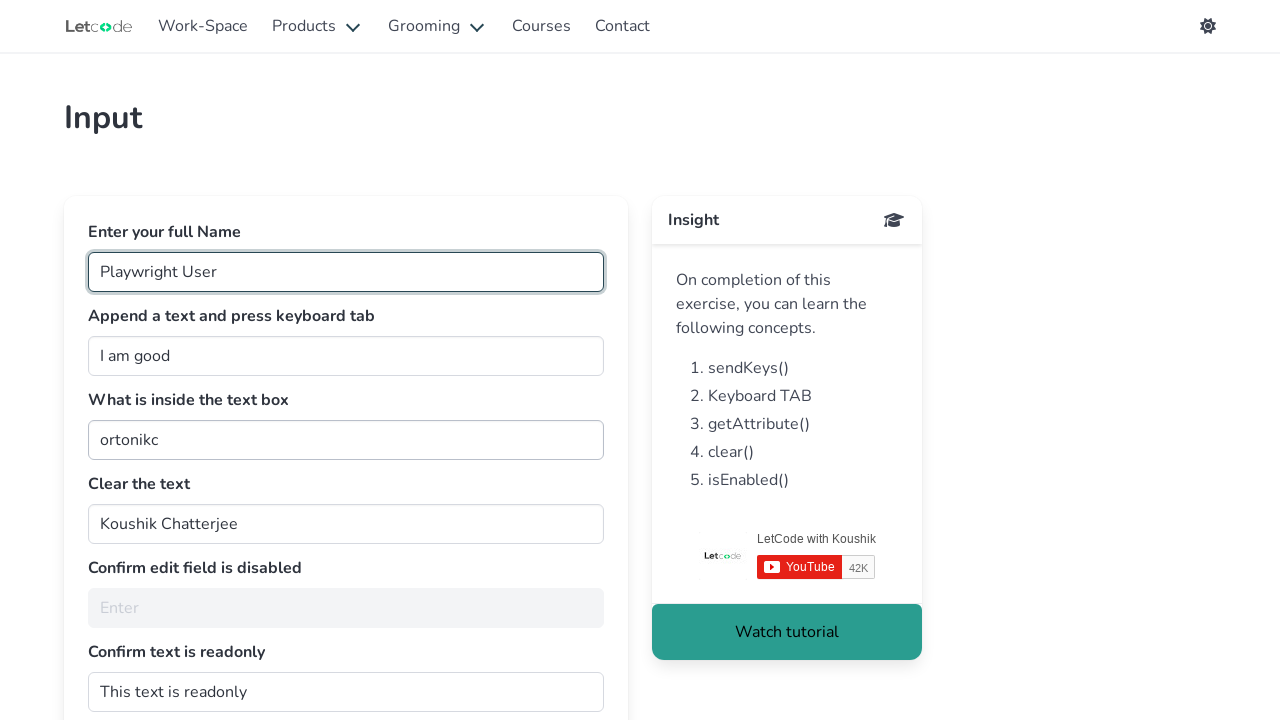

Filled input field with updated value 'Playwright User Updated' on #fullName
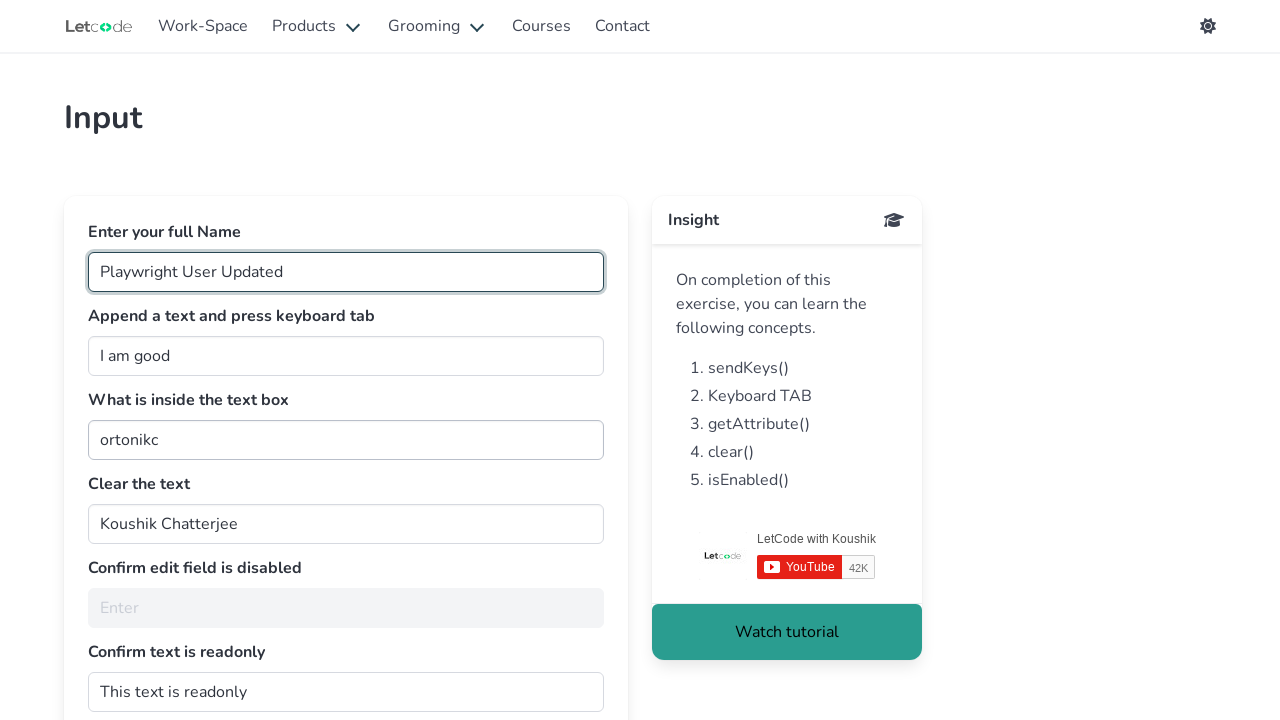

Verified input field contains the expected value 'Playwright User Updated'
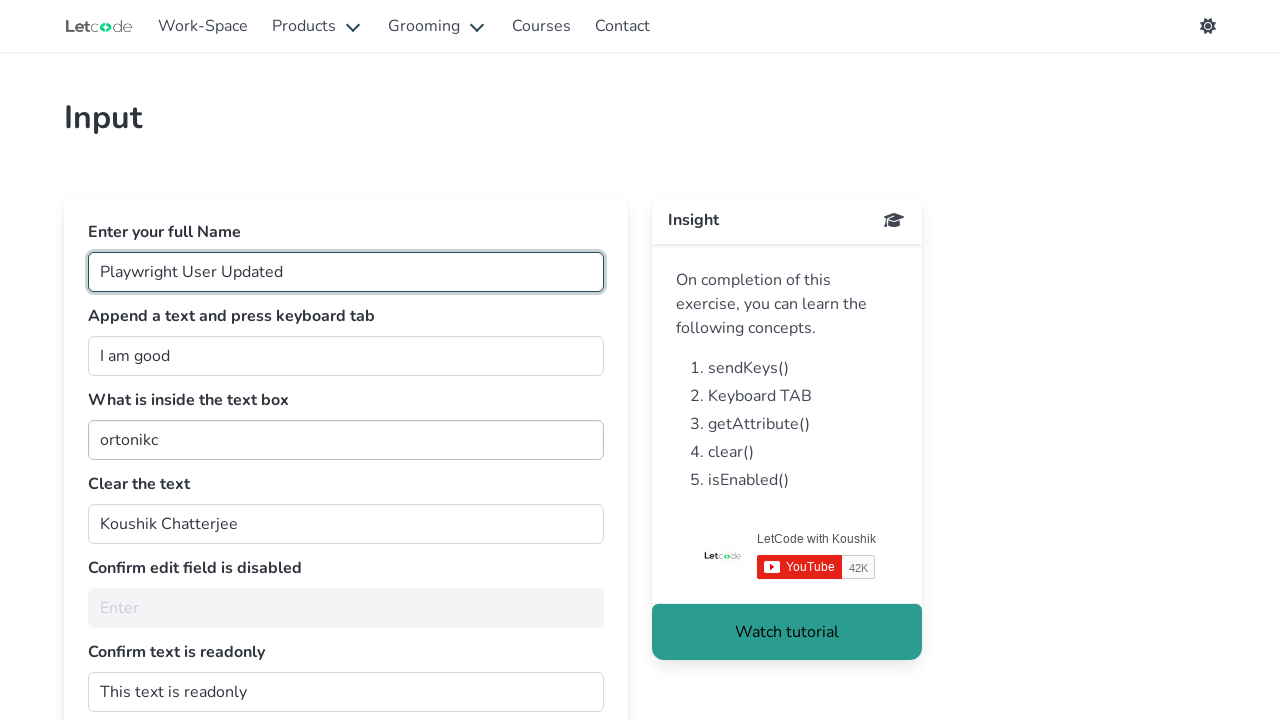

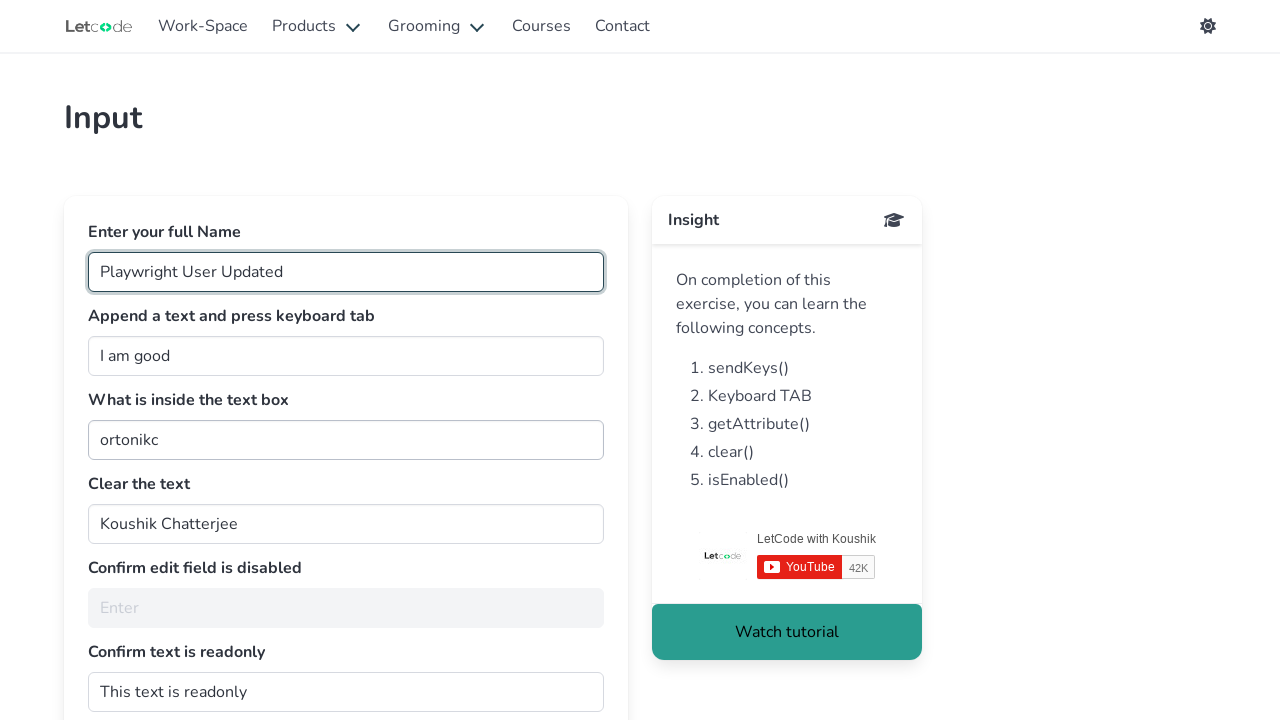